Fills out a practice Angular form with name, email, password, gender selection, employment status, and date fields

Starting URL: https://rahulshettyacademy.com/angularpractice/

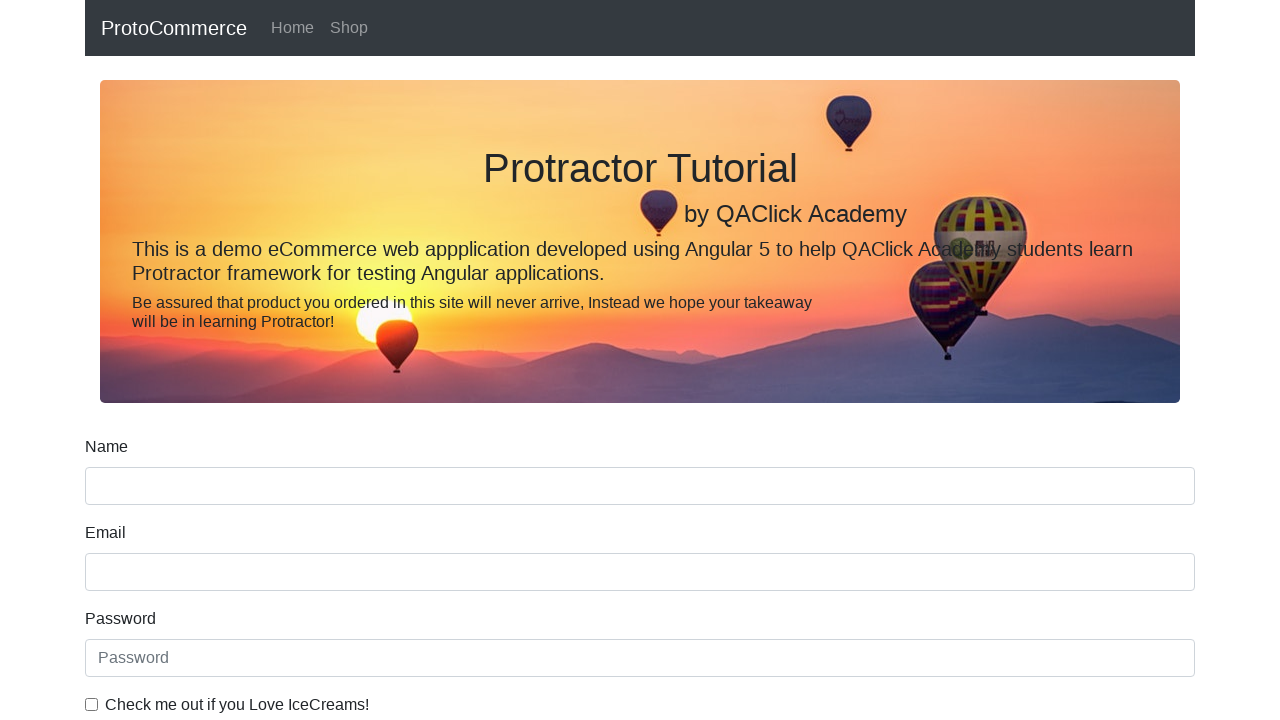

Filled name field with 'Ram' on input[name='name']
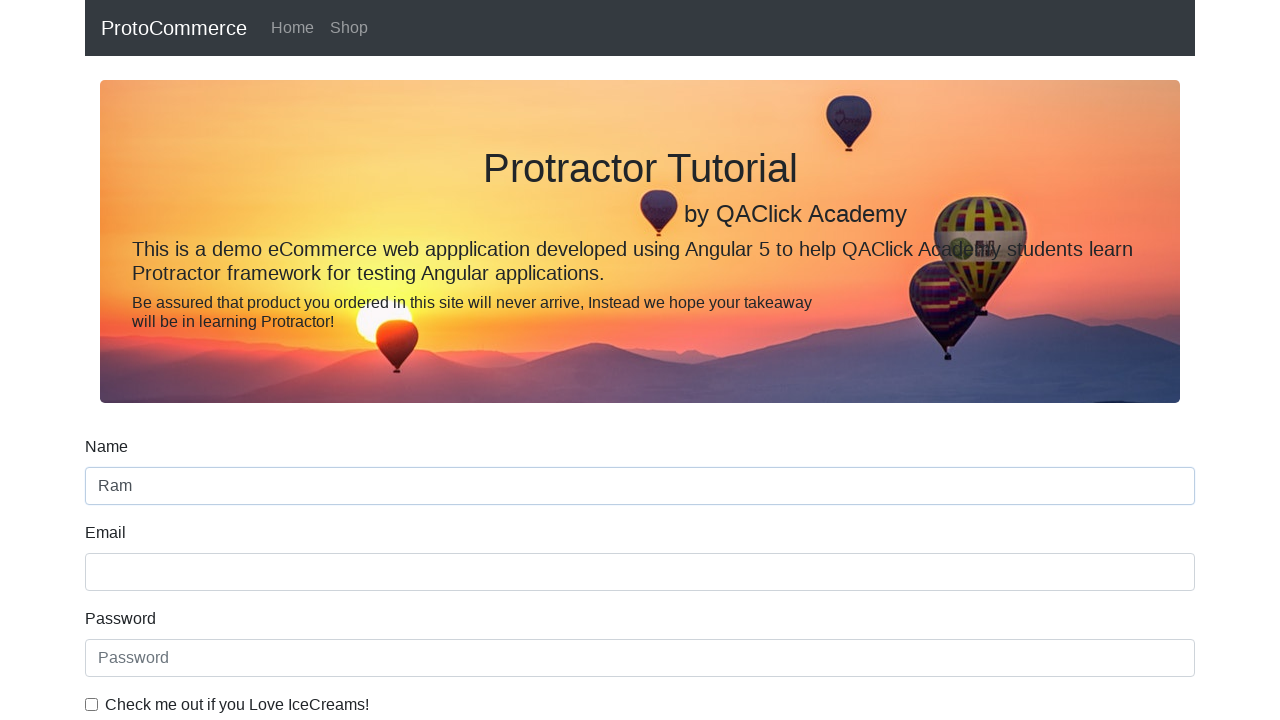

Filled email field with 'ram@gmail.com' on input[name='email']
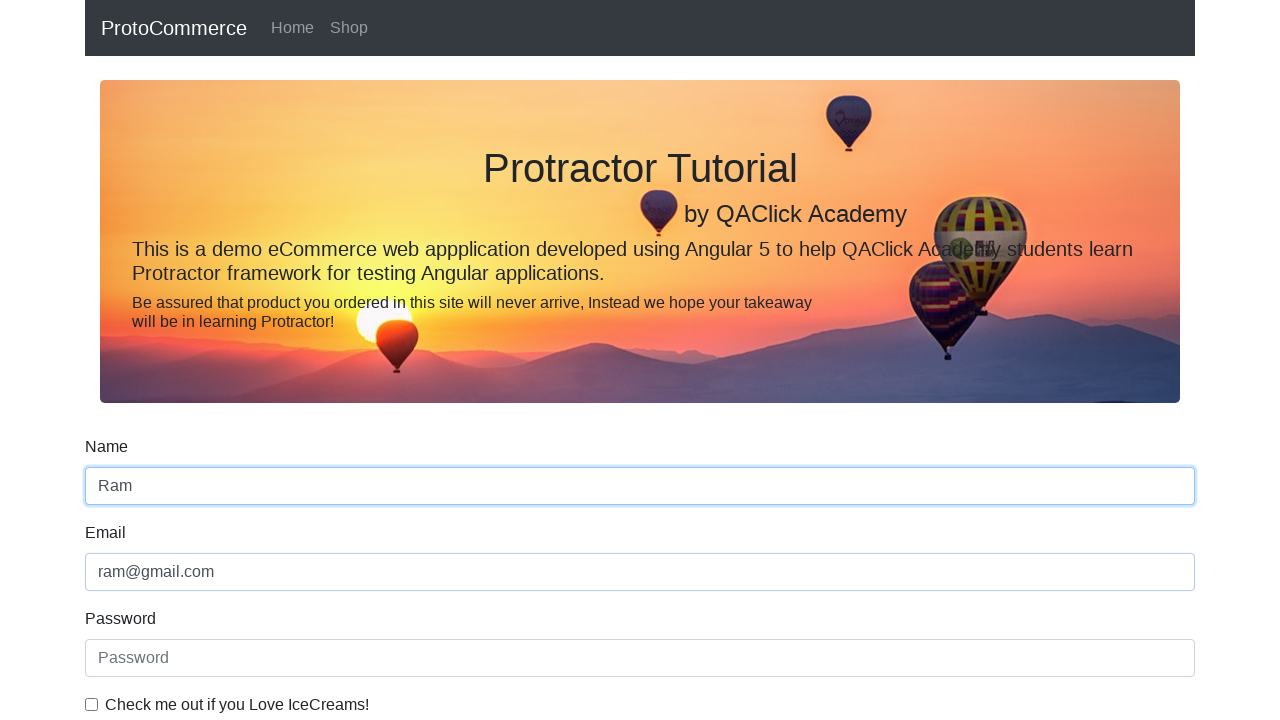

Filled password field with 'pass@123' on input[id='exampleInputPassword1']
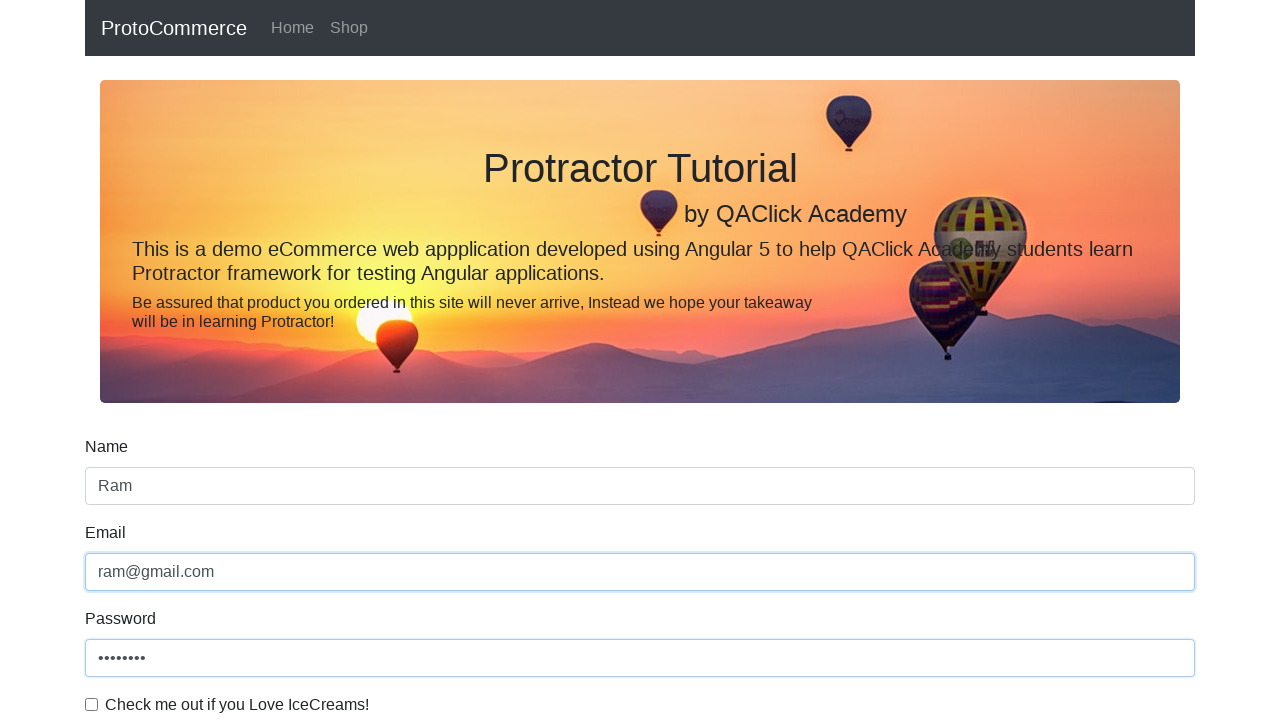

Checked the example checkbox at (92, 704) on input[id='exampleCheck1']
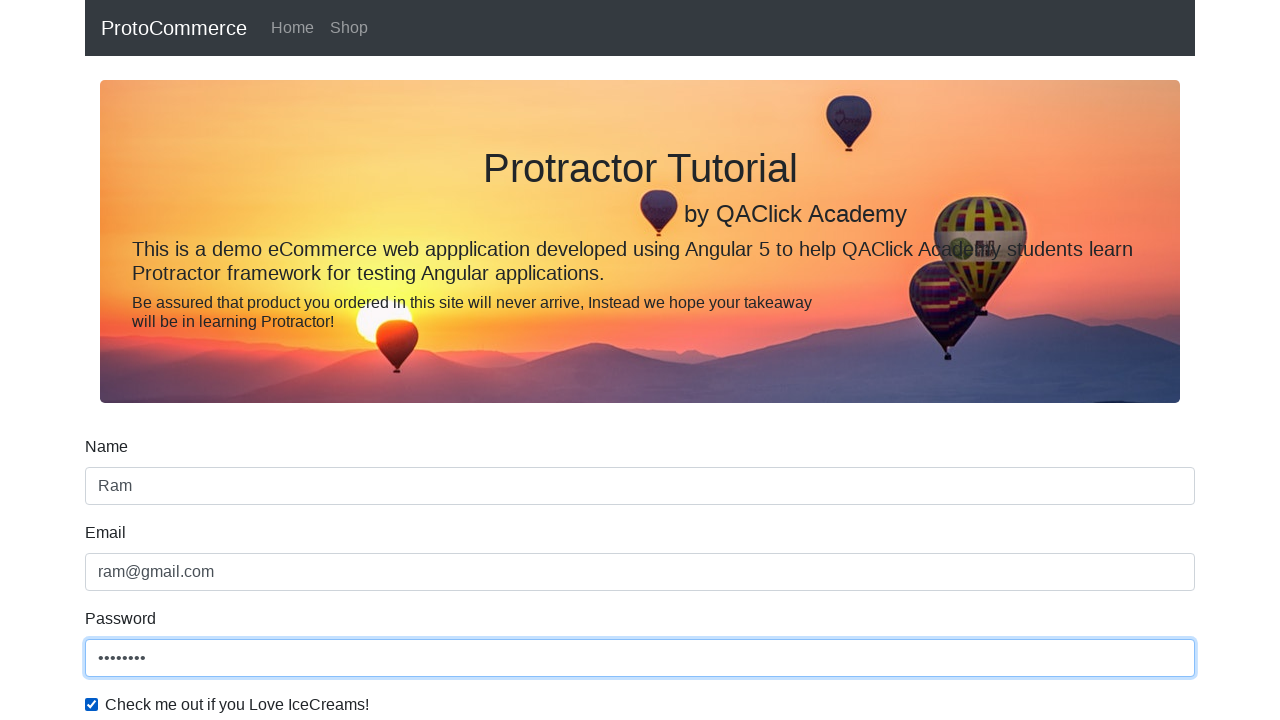

Selected 'Male' from gender dropdown on select[id='exampleFormControlSelect1']
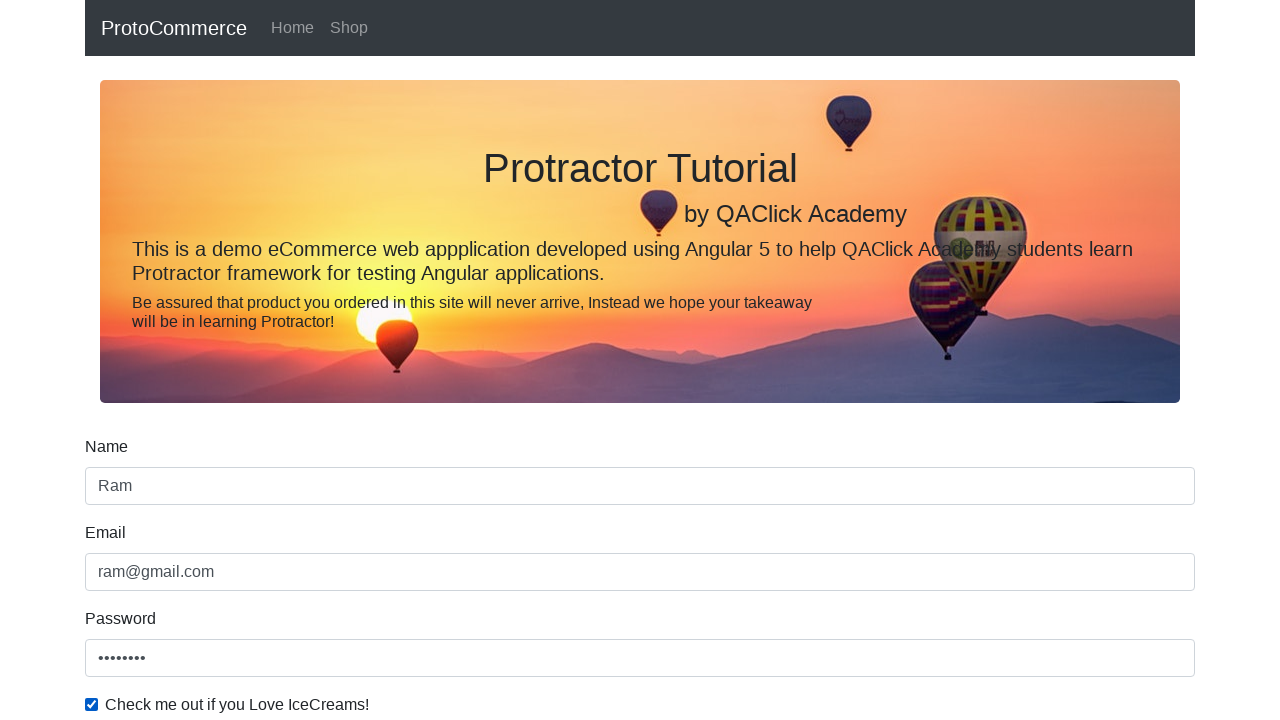

Selected employment status radio button at (326, 360) on input[id='inlineRadio2']
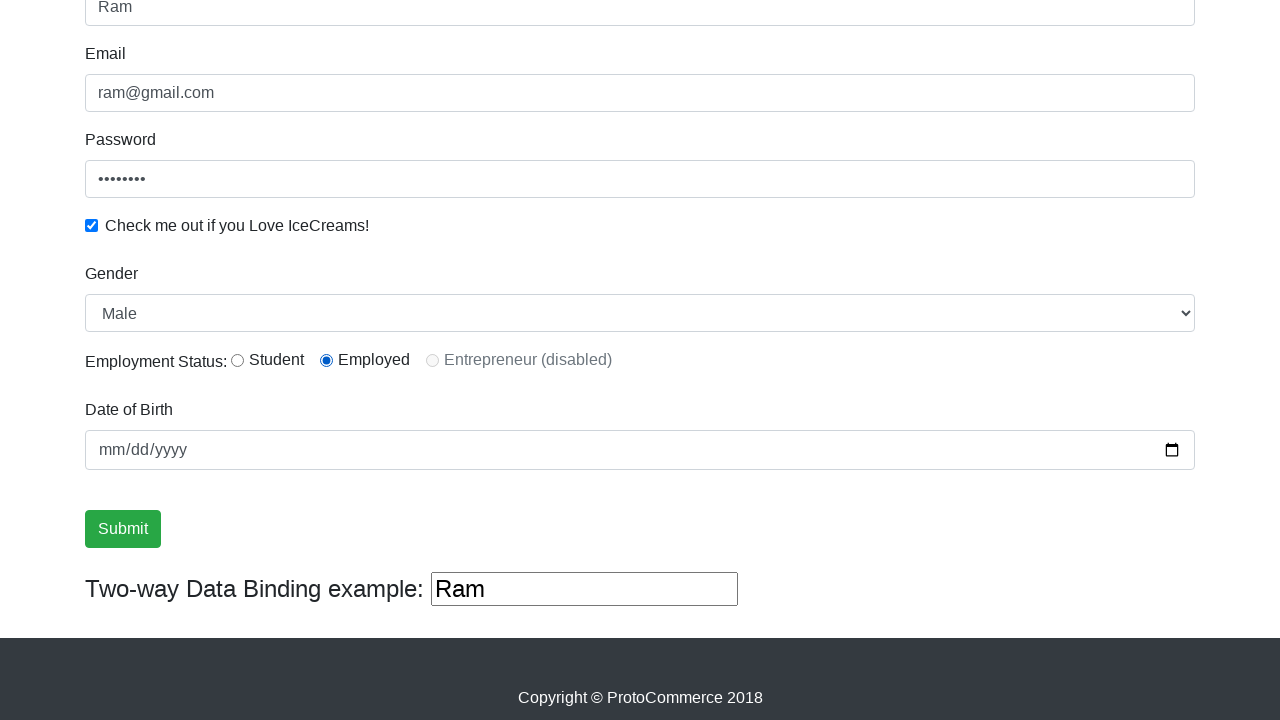

Filled date field with '2022-11-18' on input[type='date']
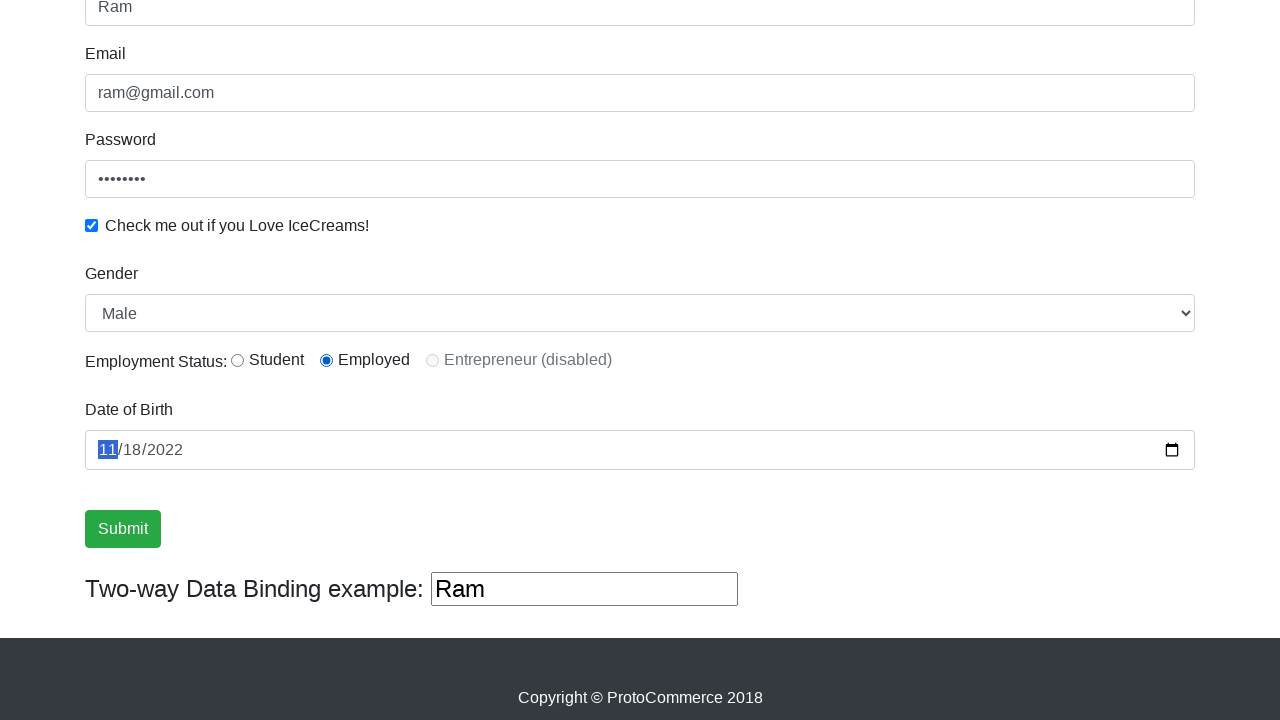

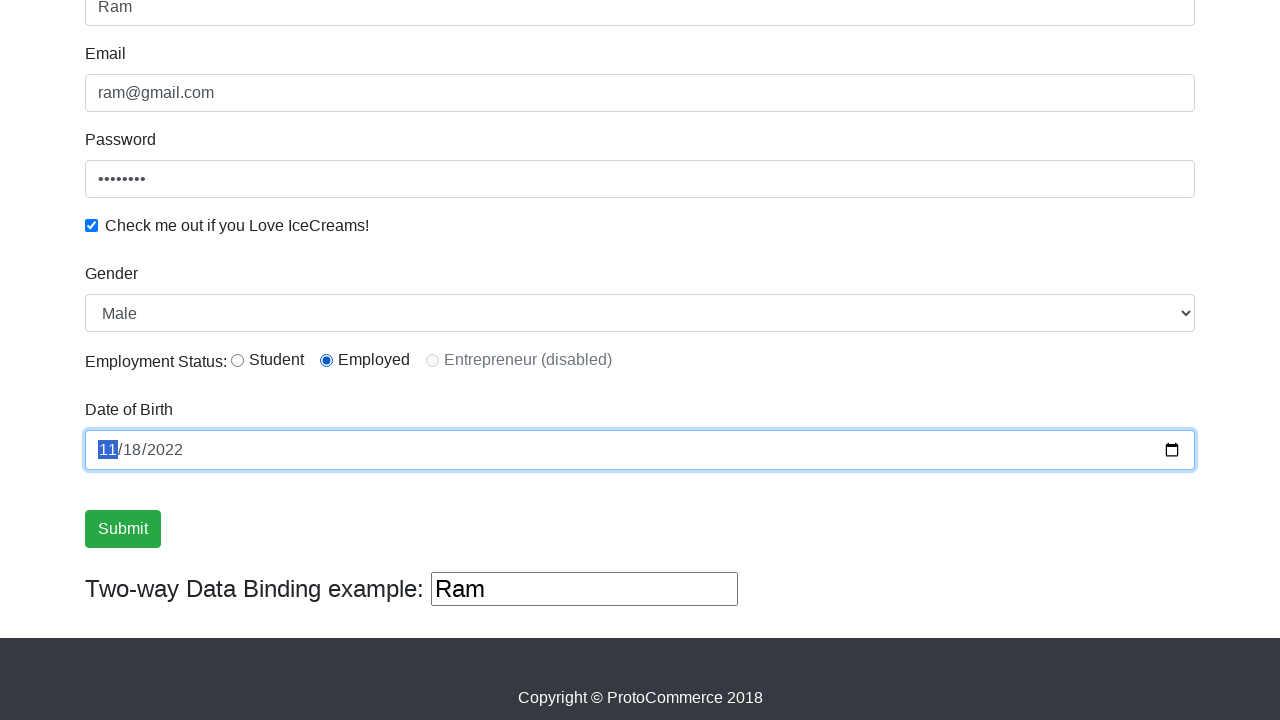